Tests hover tooltip functionality by hovering over an input field and verifying the tooltip content is displayed.

Starting URL: https://automationfc.github.io/jquery-tooltip/

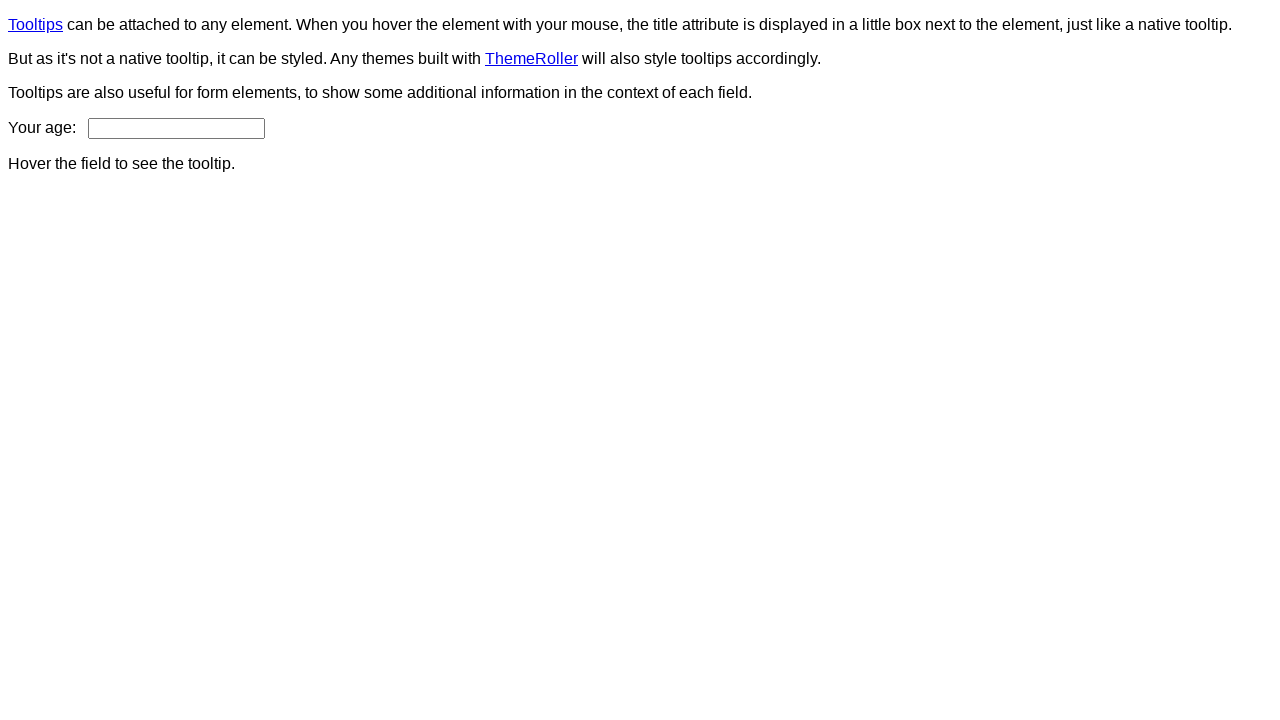

Hovered over age input field to trigger tooltip at (176, 128) on #age
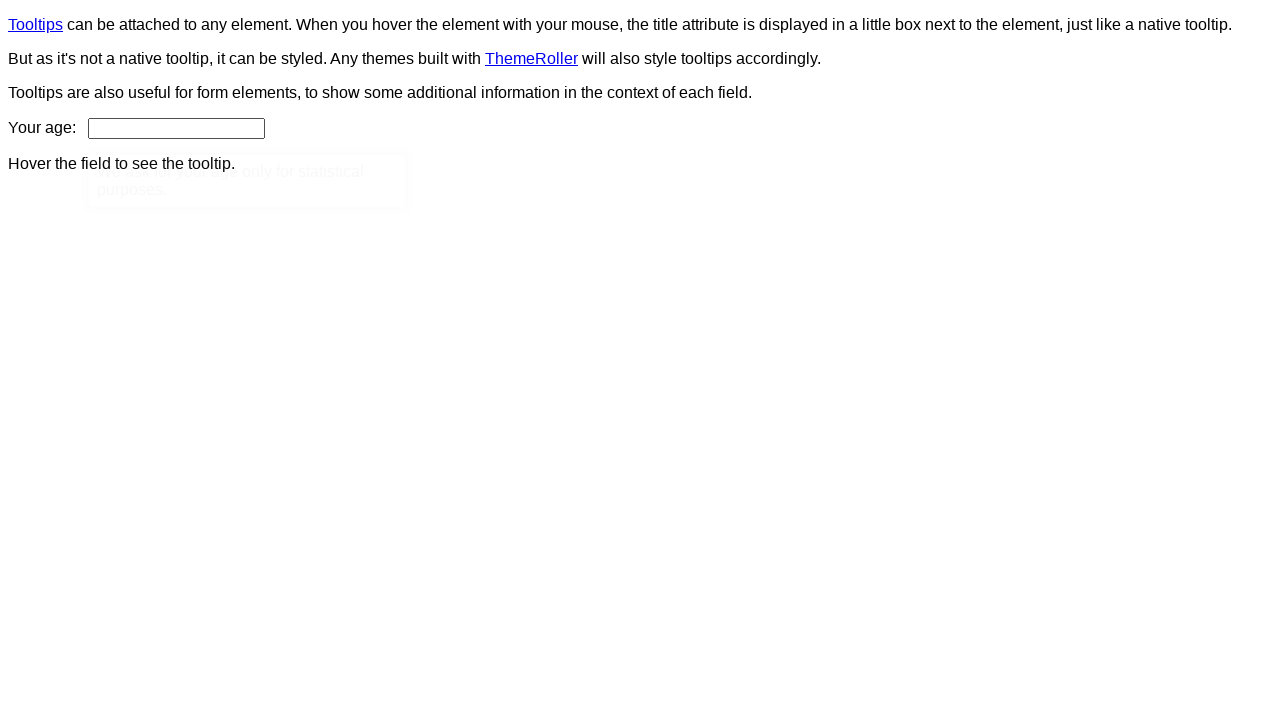

Verified tooltip content 'We ask for your age only for statistical purposes.' is displayed
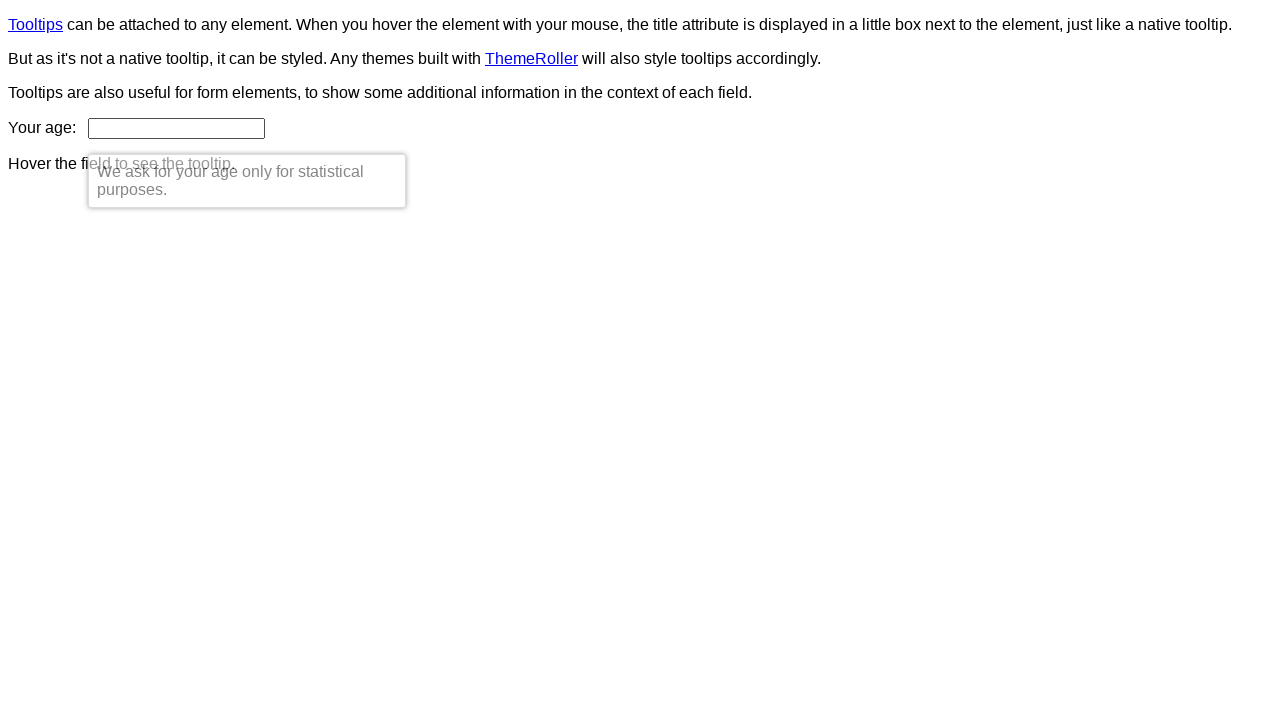

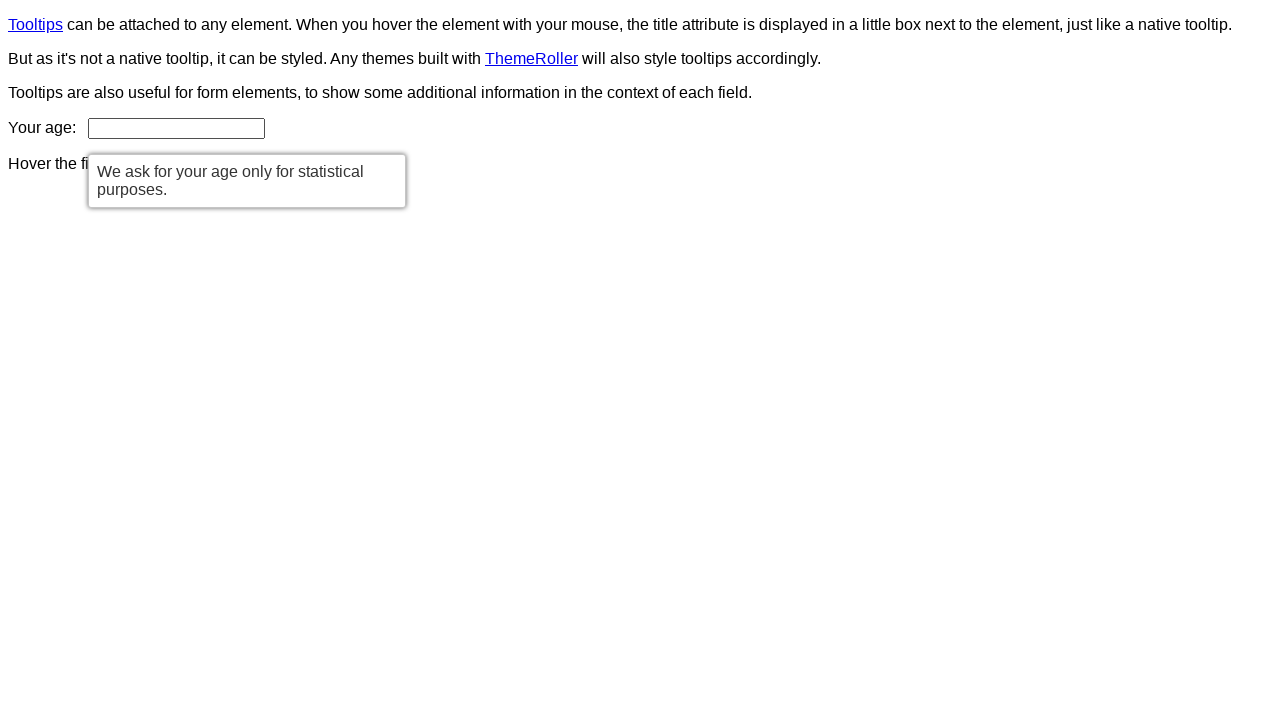